Tests page scrolling functionality by scrolling down and up using keyboard shortcuts

Starting URL: https://techproeducation.com

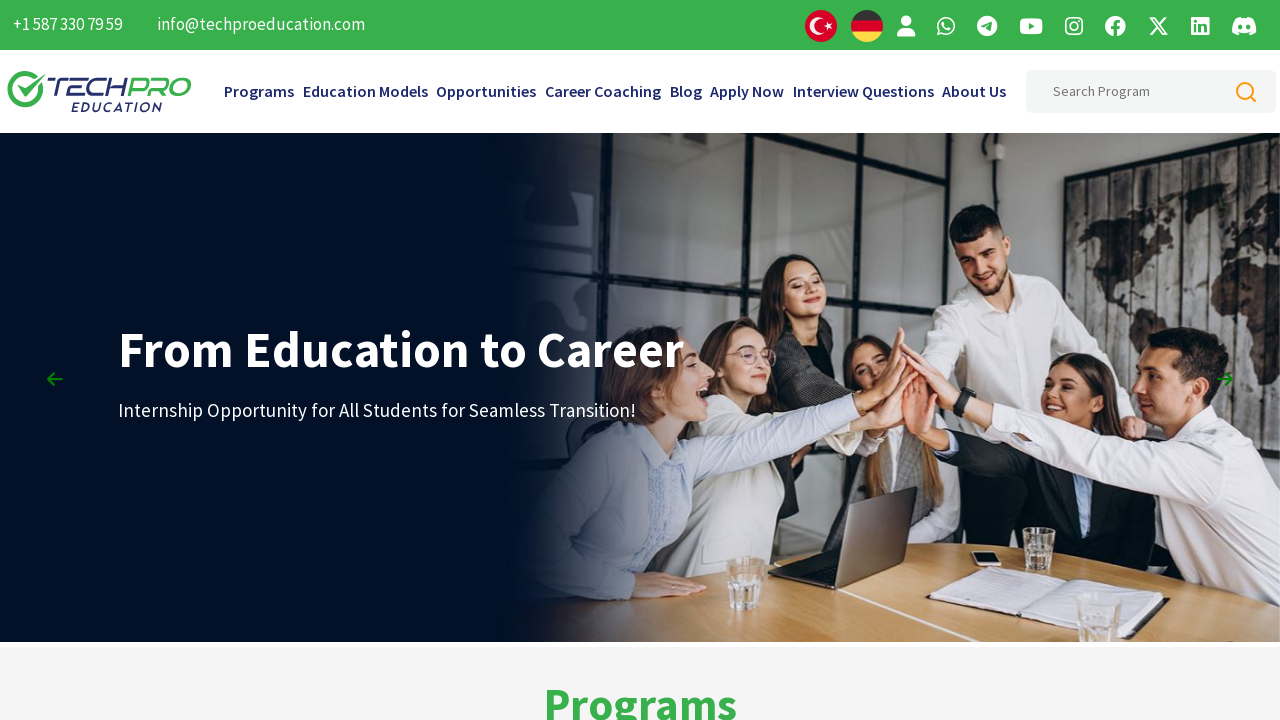

Pressed PageDown key to scroll down
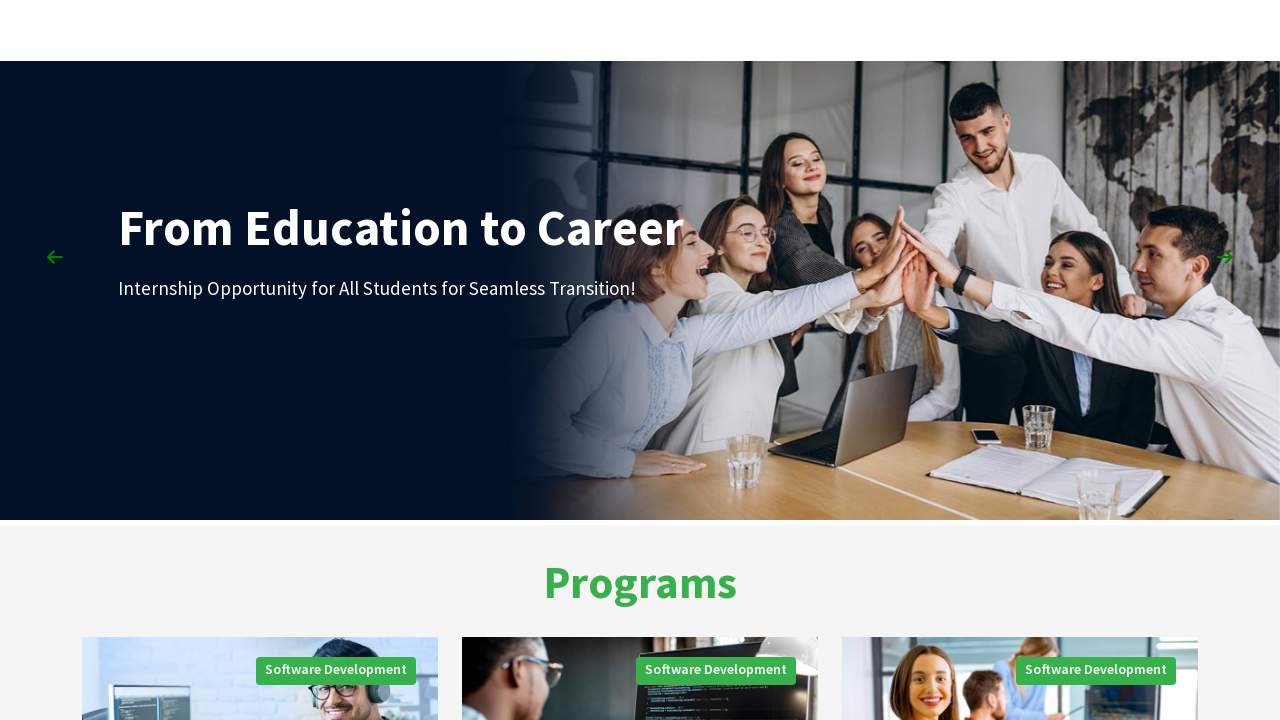

Pressed PageDown key to scroll down
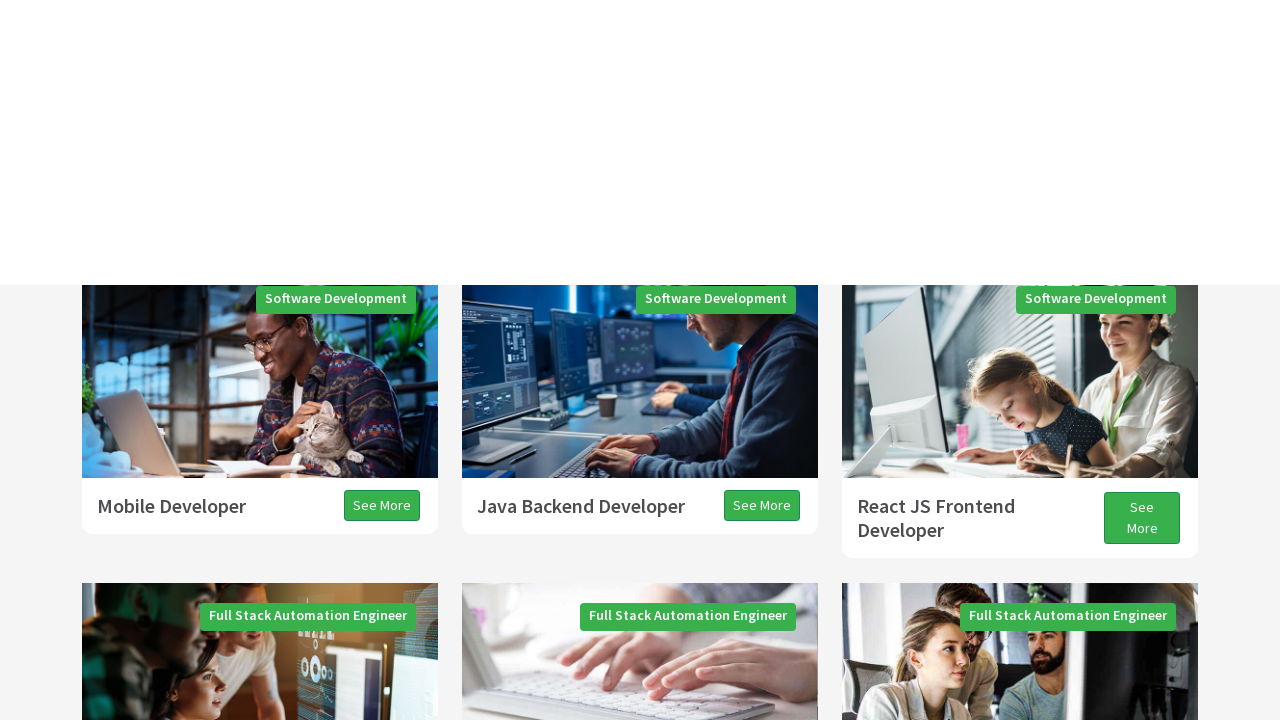

Pressed PageDown key to scroll down
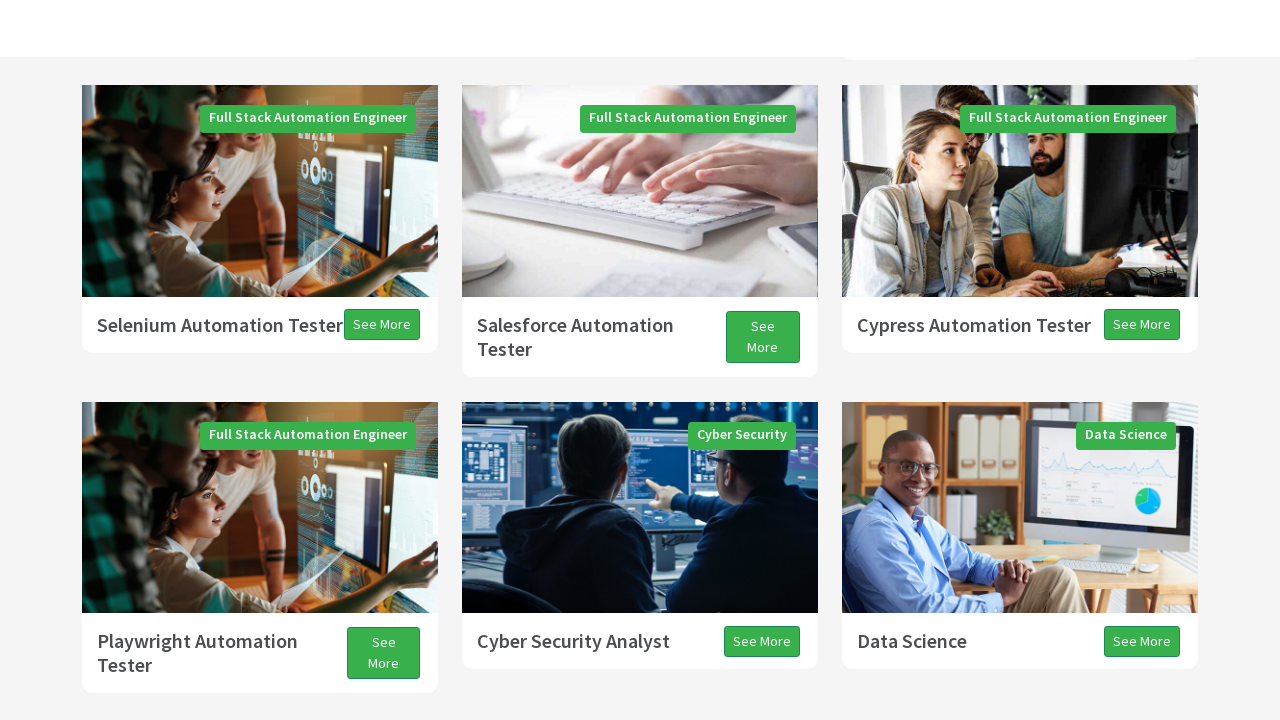

Waited 1 second before next scroll
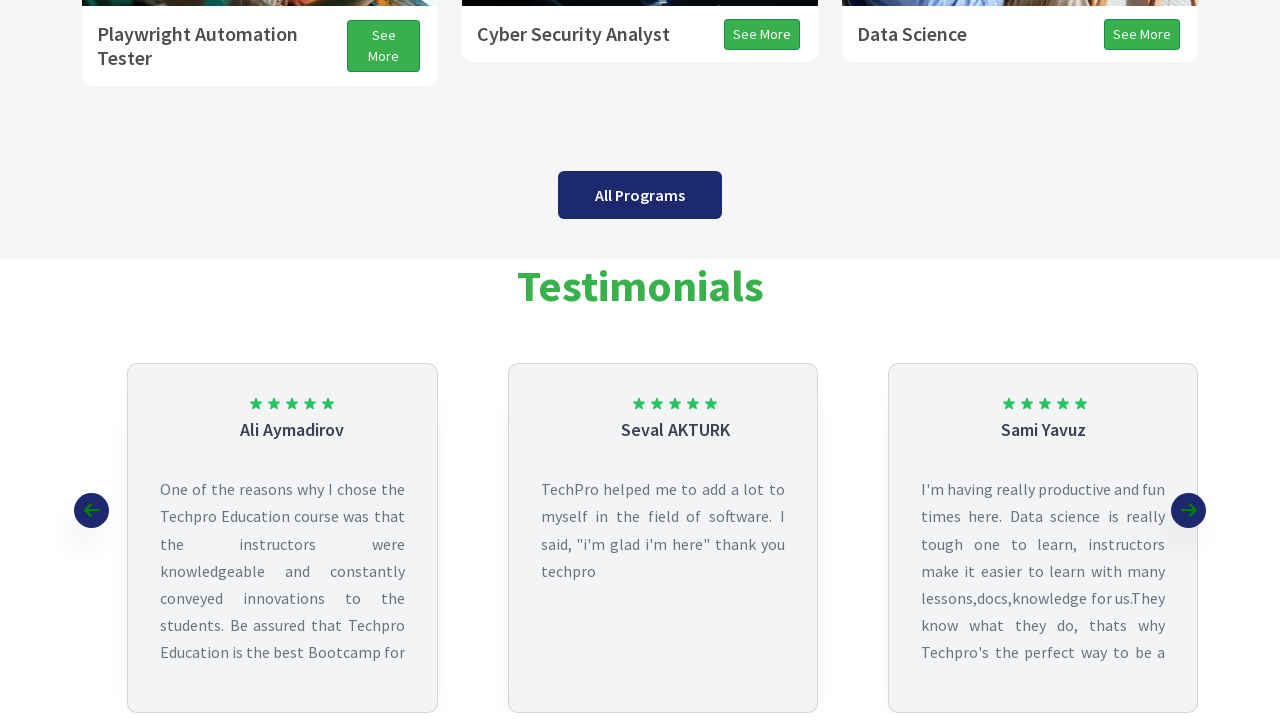

Pressed PageDown key to scroll down
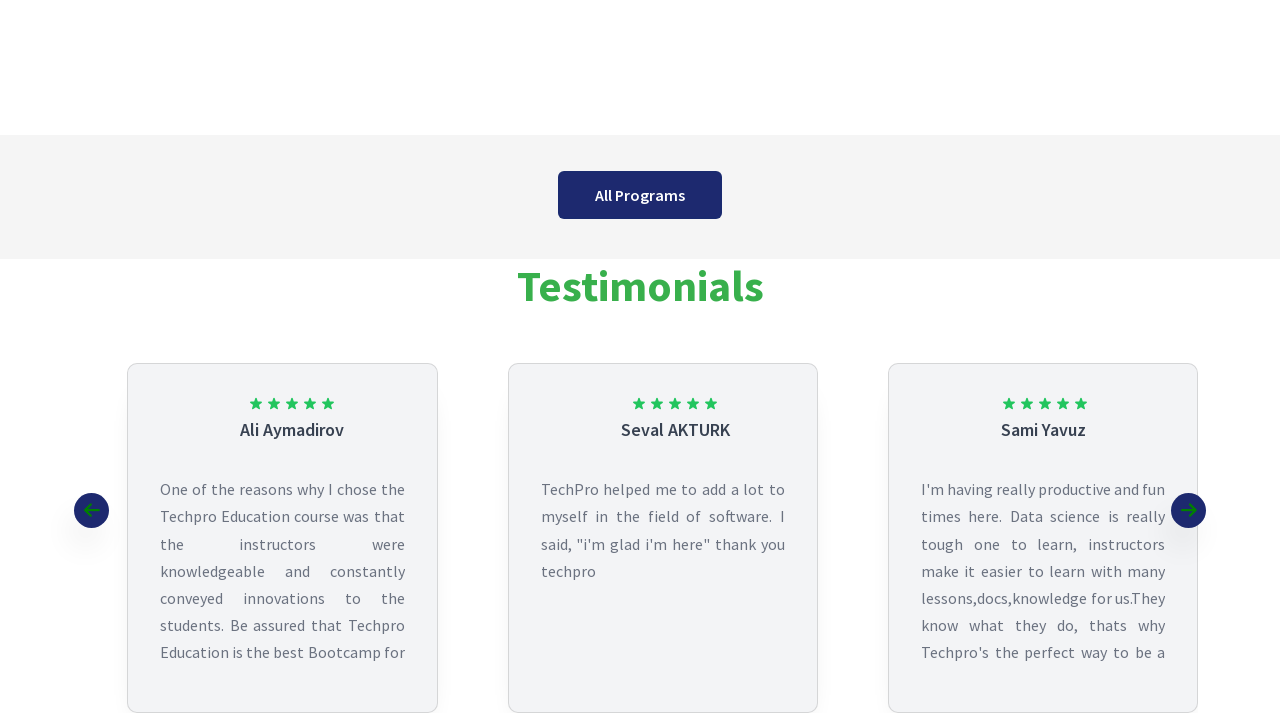

Waited 1 second before next scroll
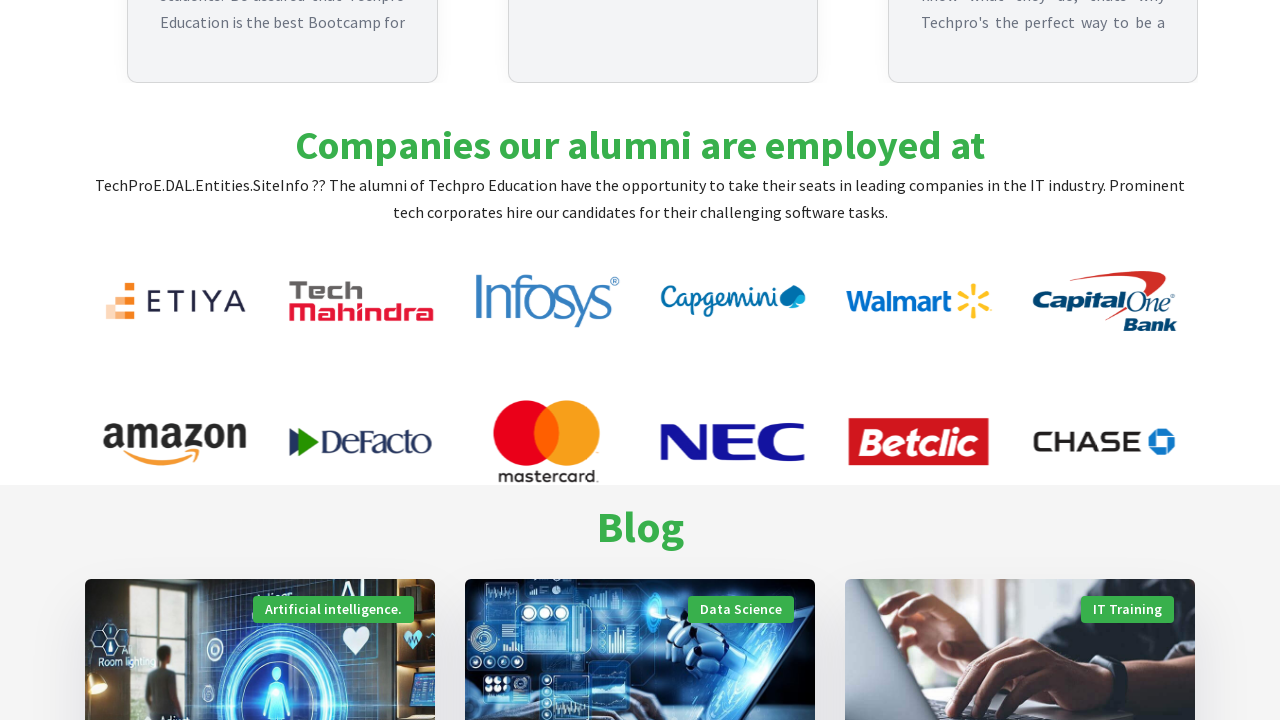

Pressed PageDown key to scroll down
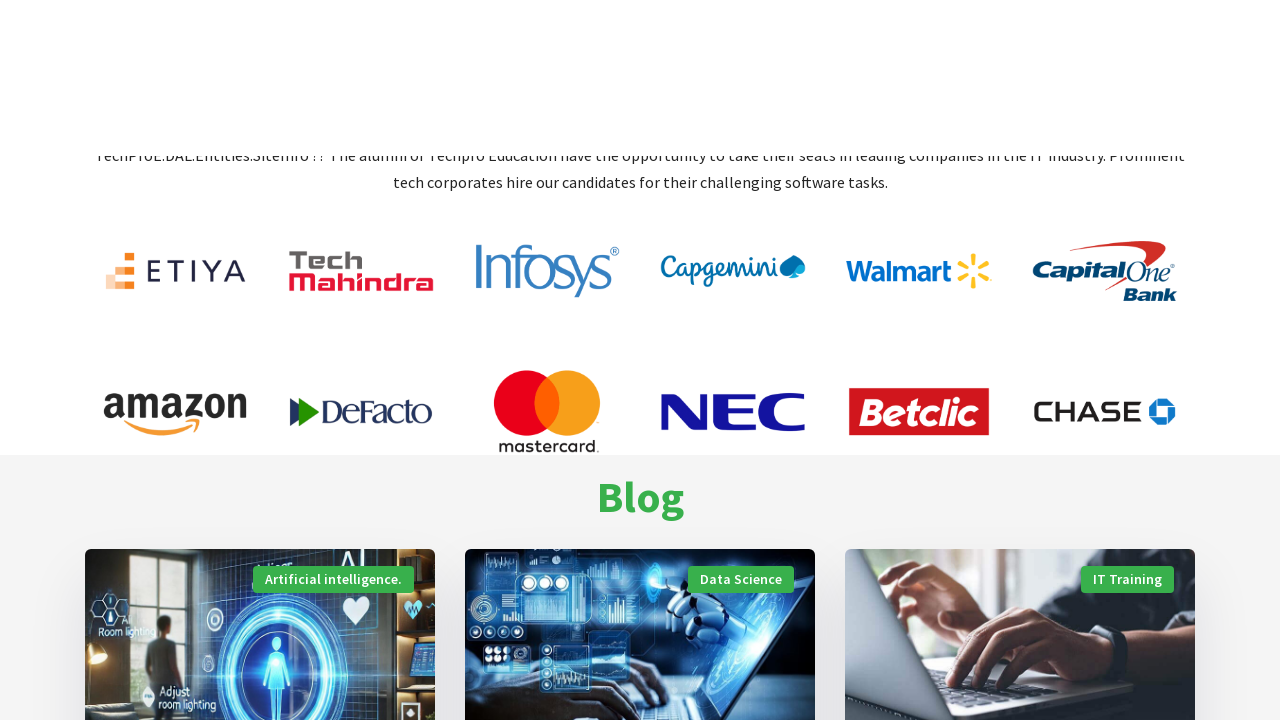

Waited 1 second before next scroll
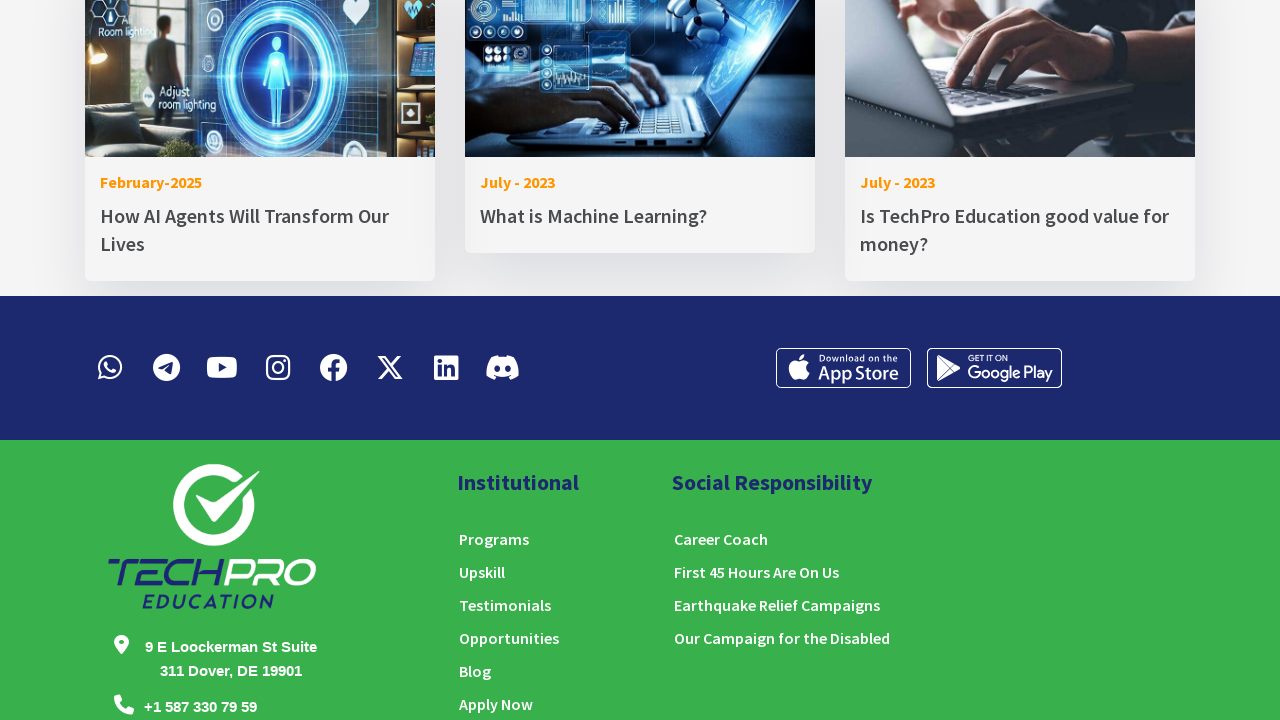

Pressed PageDown key to scroll down
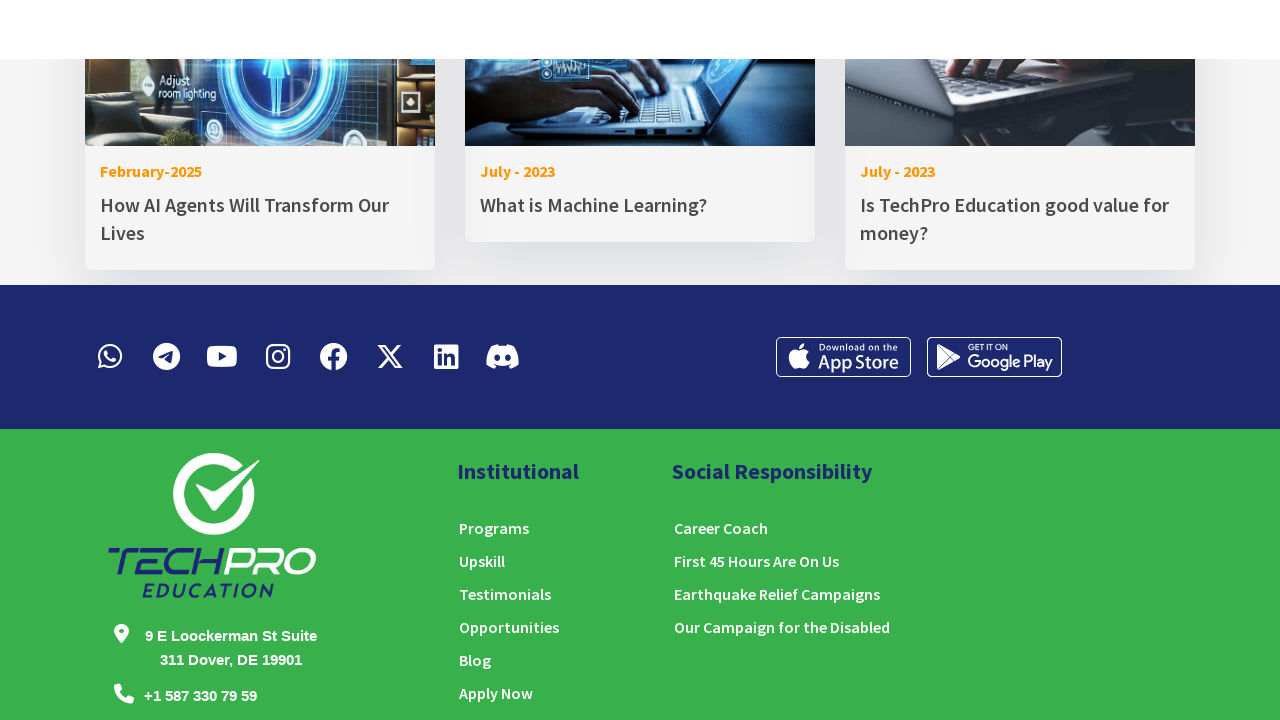

Waited 1 second before next scroll
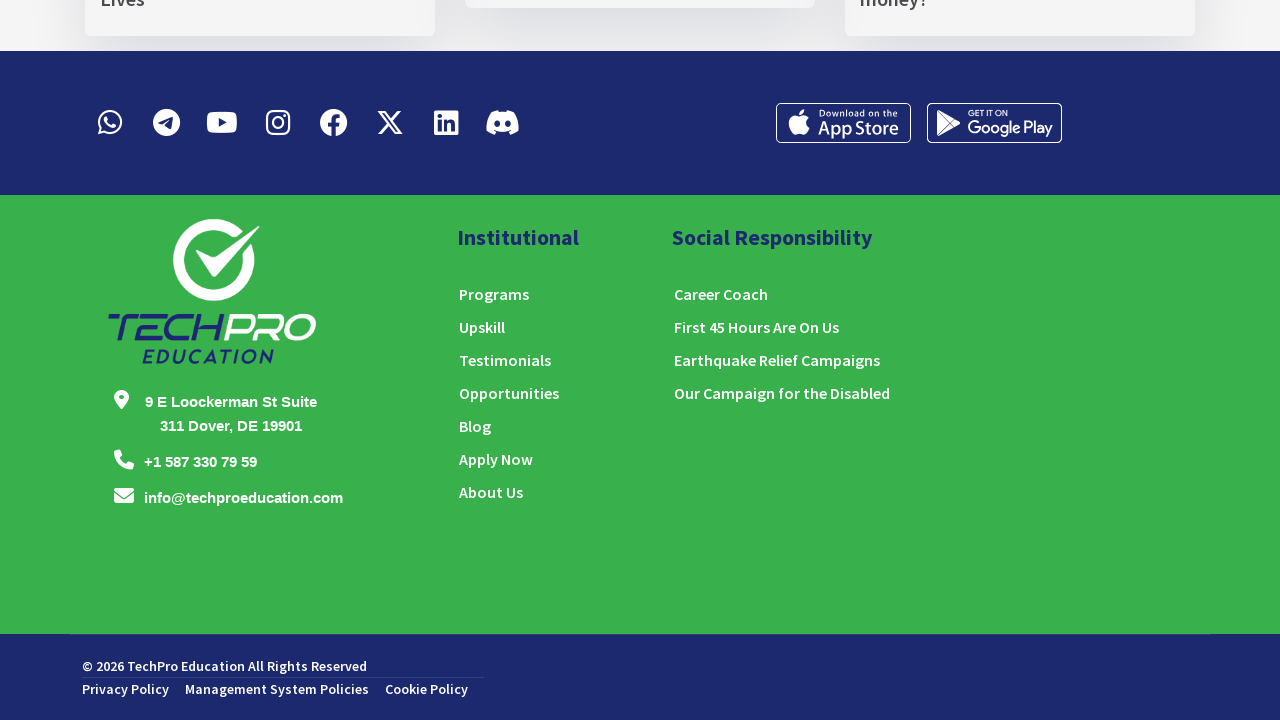

Pressed PageDown key to scroll down
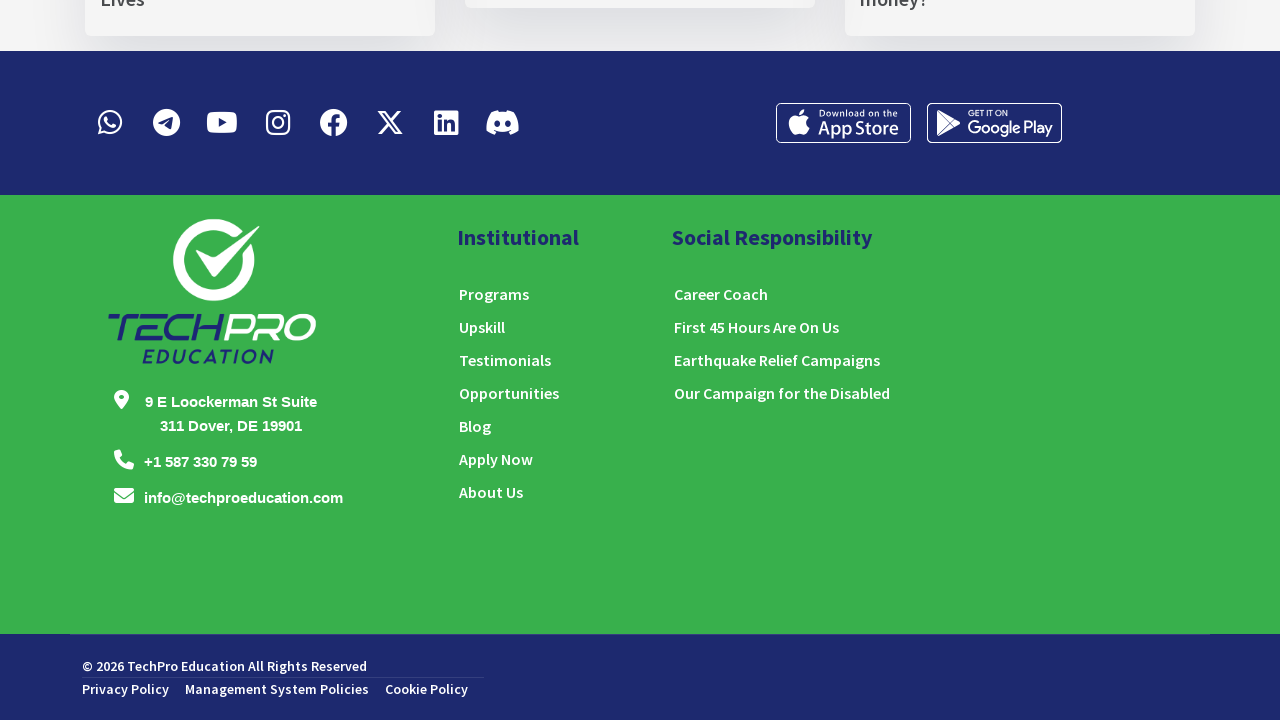

Waited 1 second before next scroll
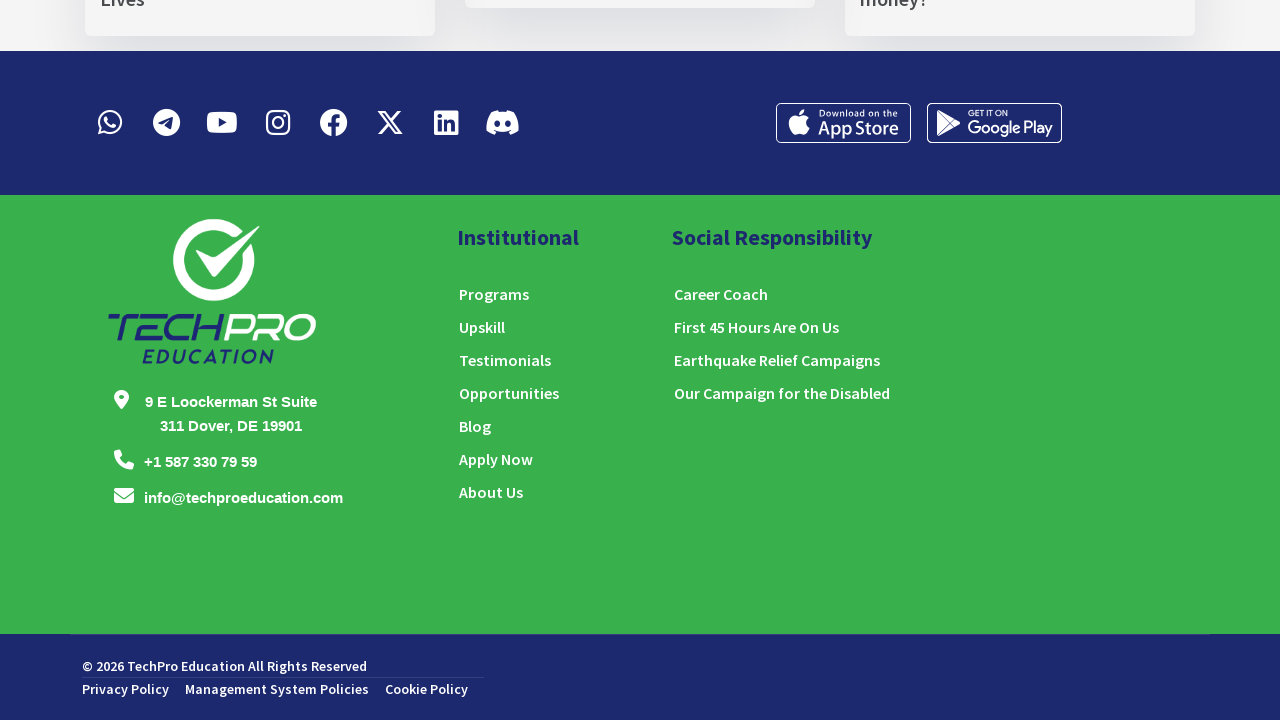

Pressed PageUp key to scroll up
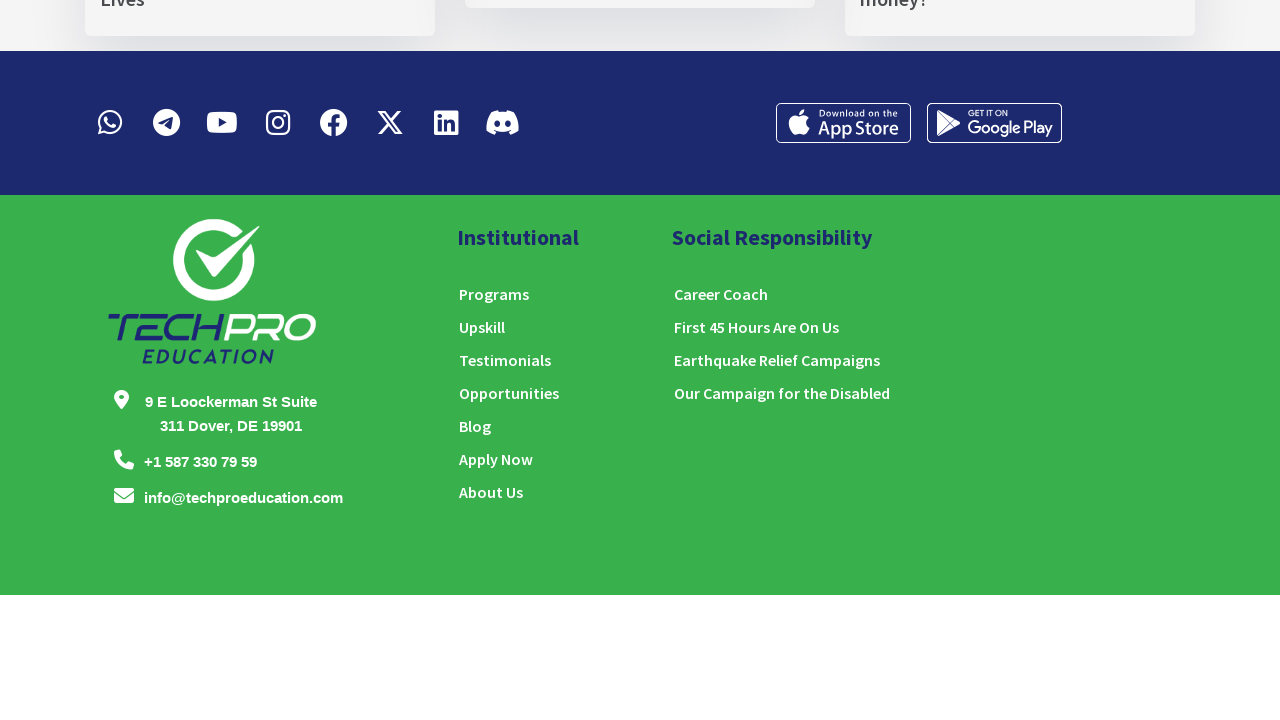

Pressed PageUp key to scroll up
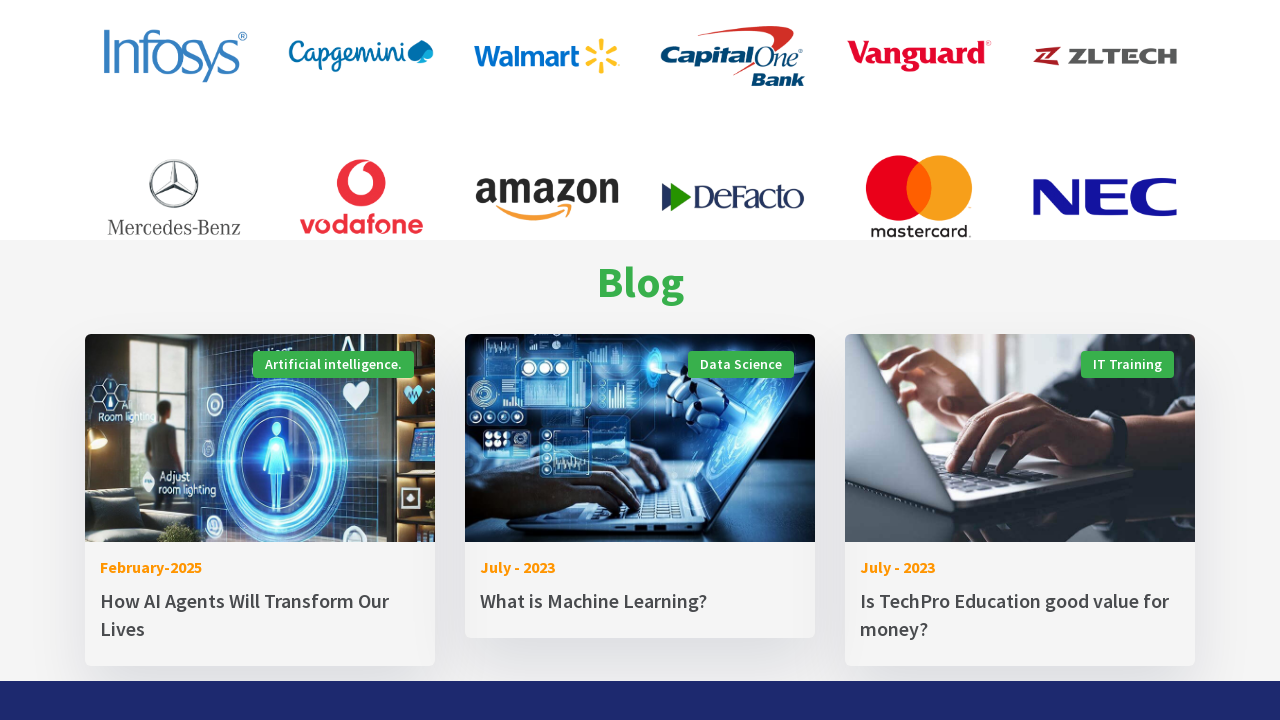

Waited 1 second before next scroll
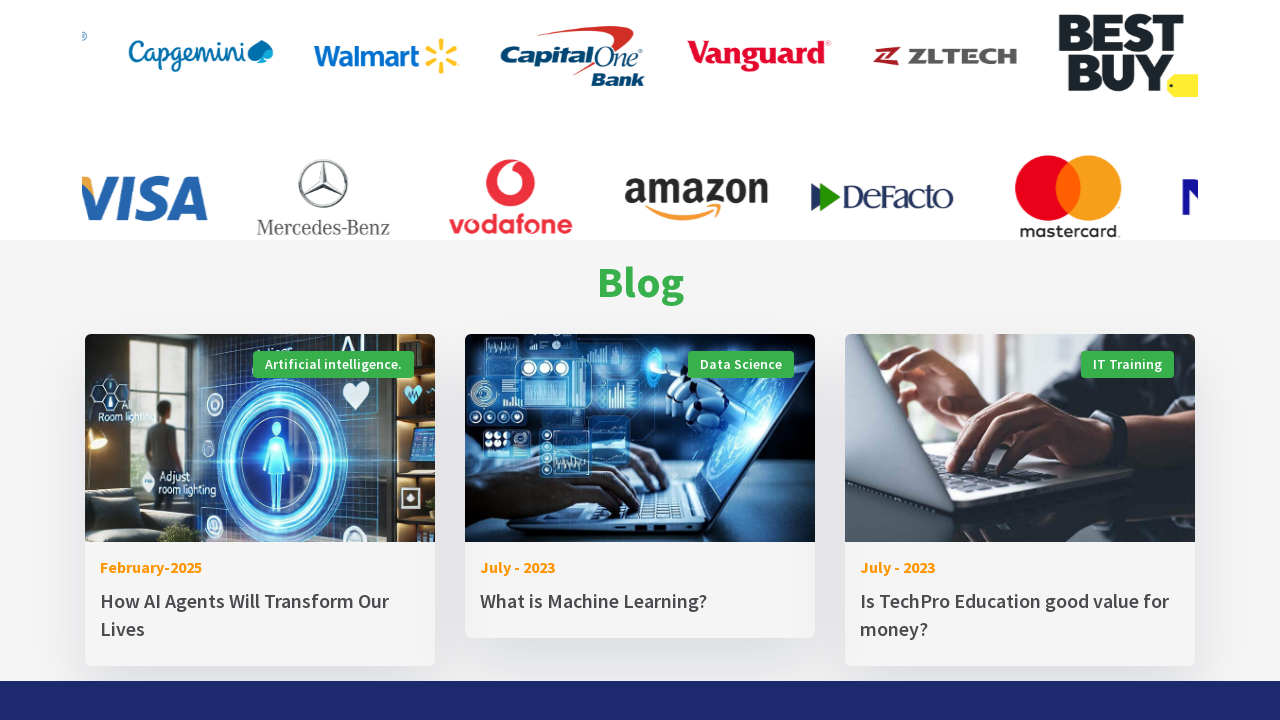

Pressed PageUp key to scroll up
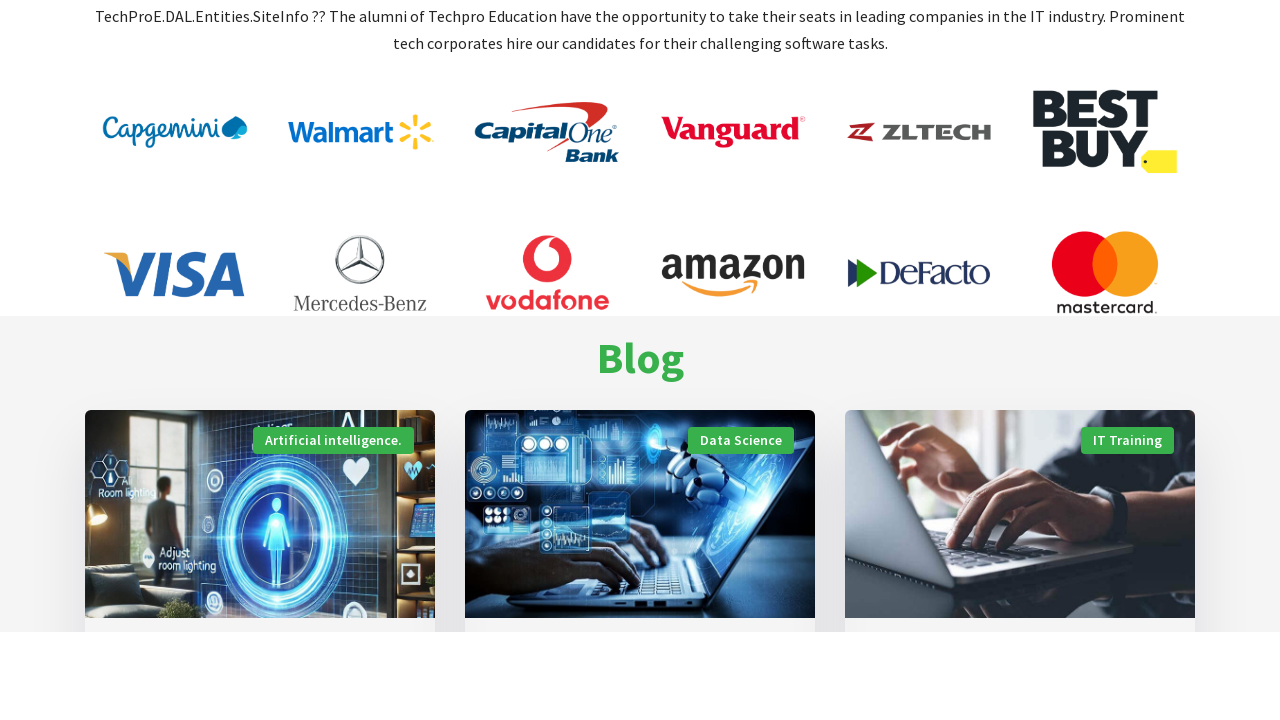

Waited 1 second before next scroll
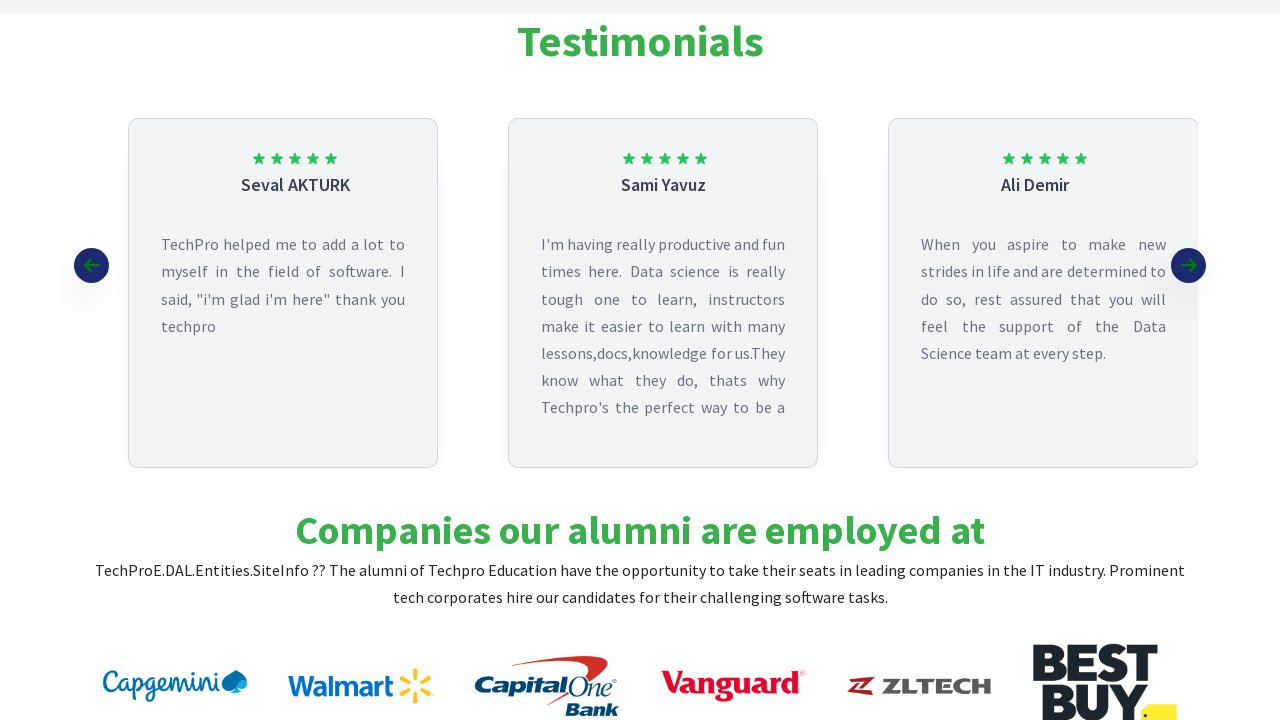

Pressed PageUp key to scroll up
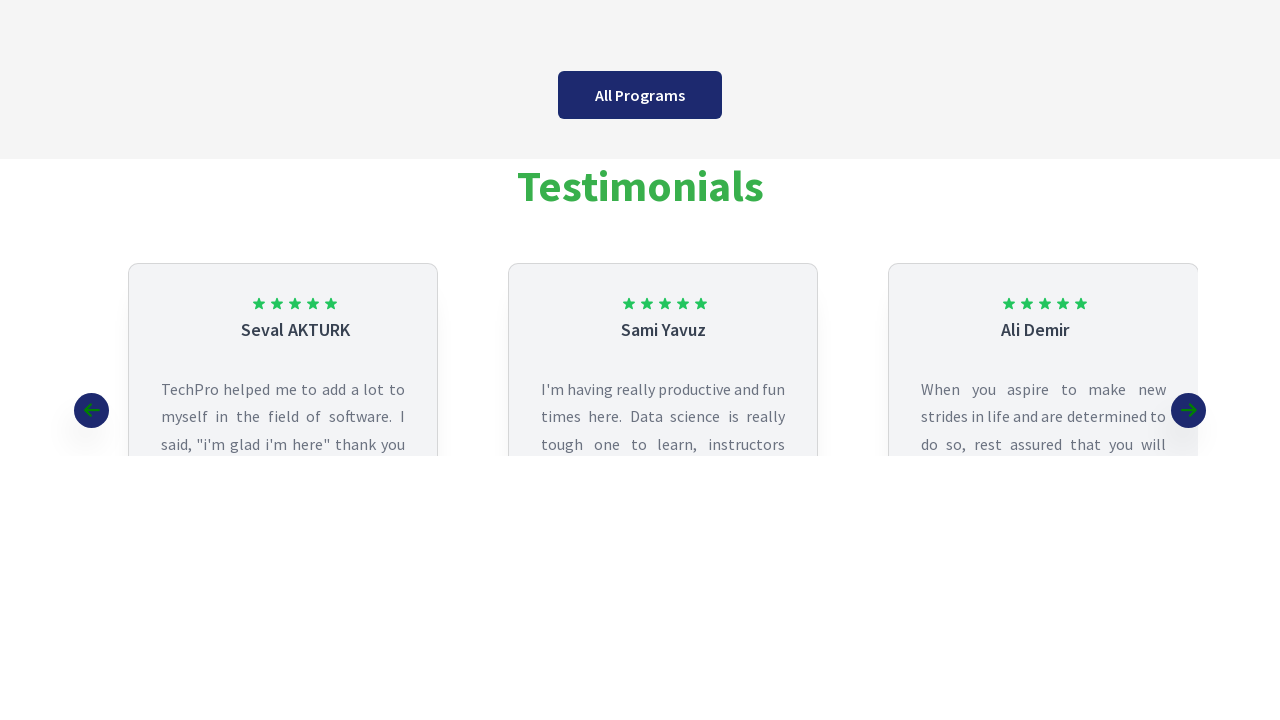

Waited 1 second before next scroll
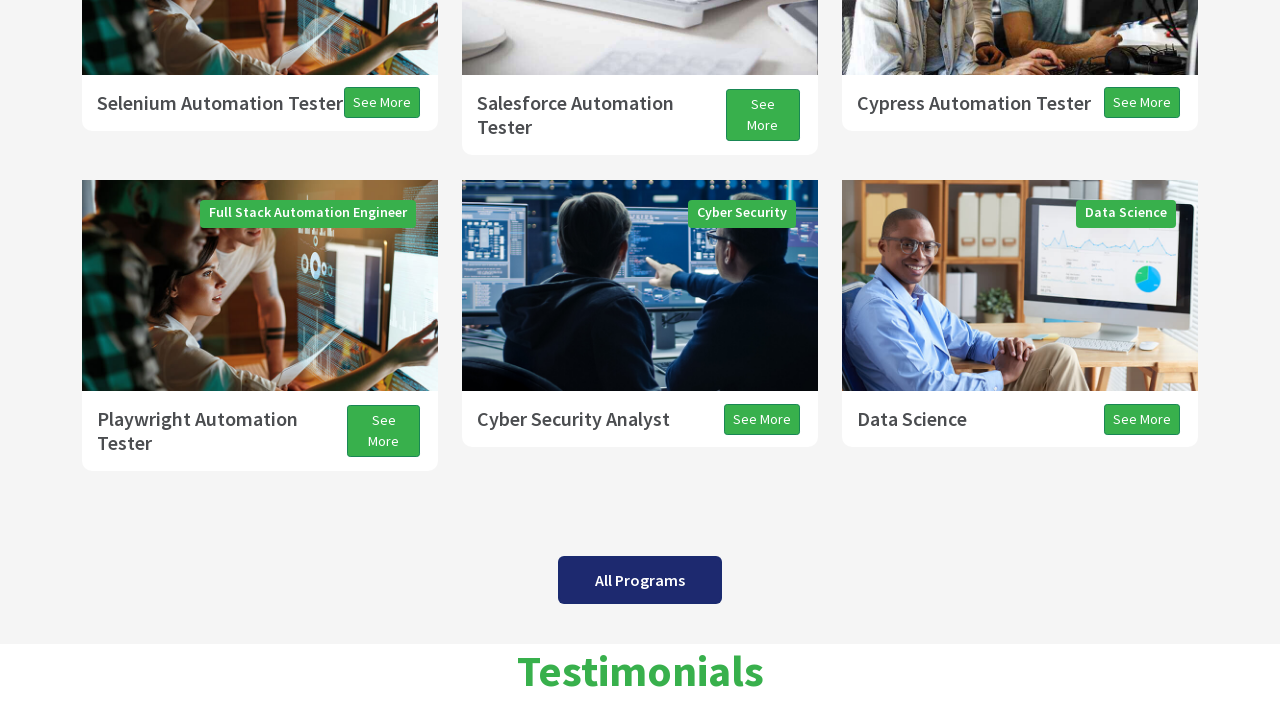

Pressed PageUp key to scroll up
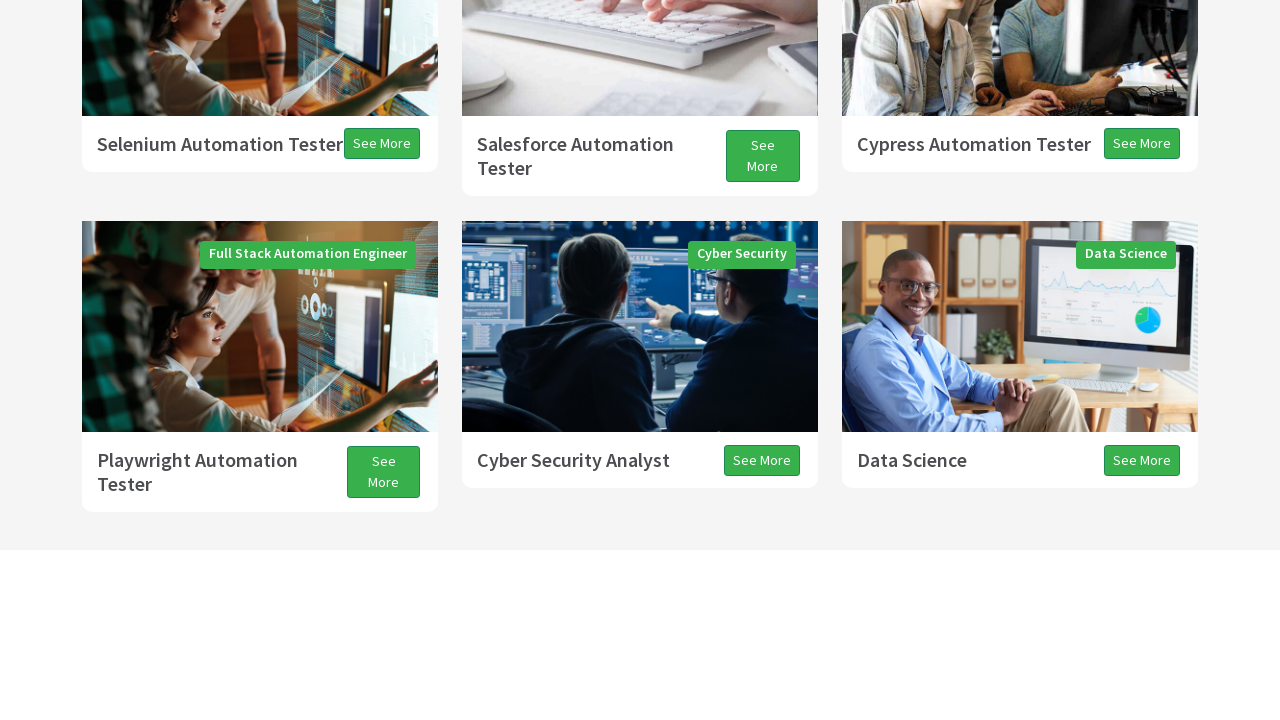

Waited 1 second before next scroll
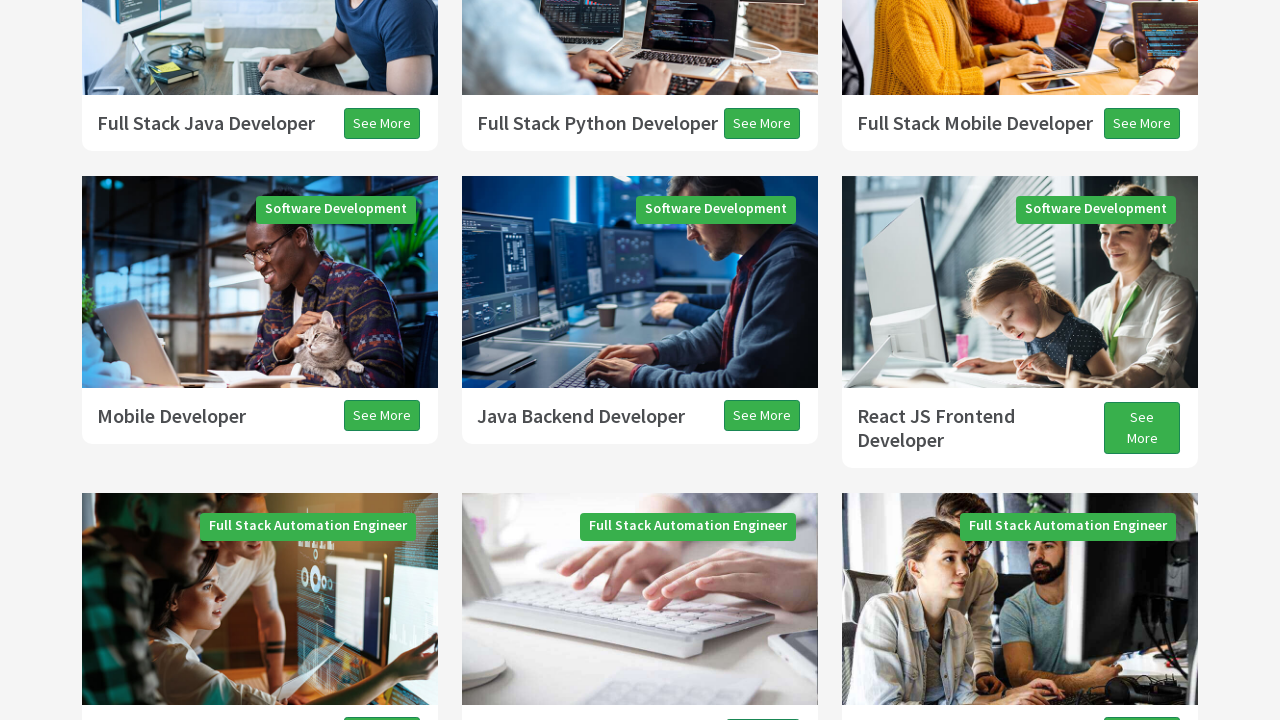

Pressed PageUp key to scroll up
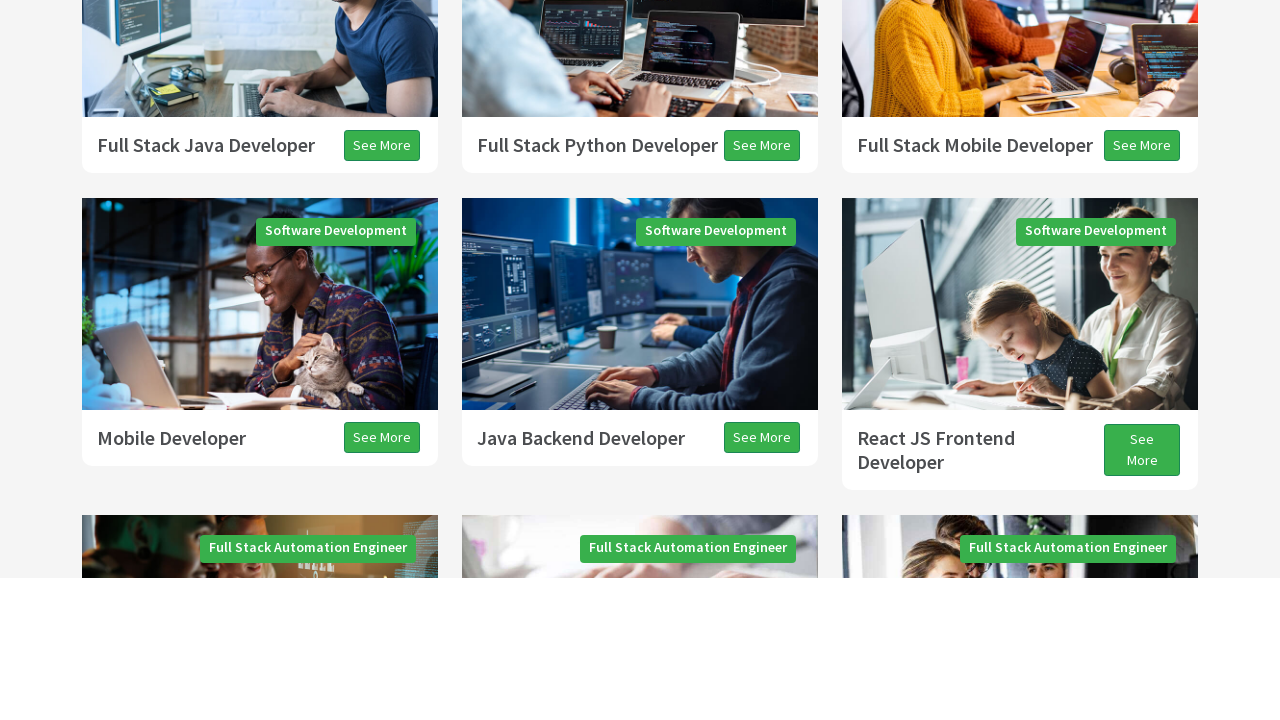

Waited 1 second before next scroll
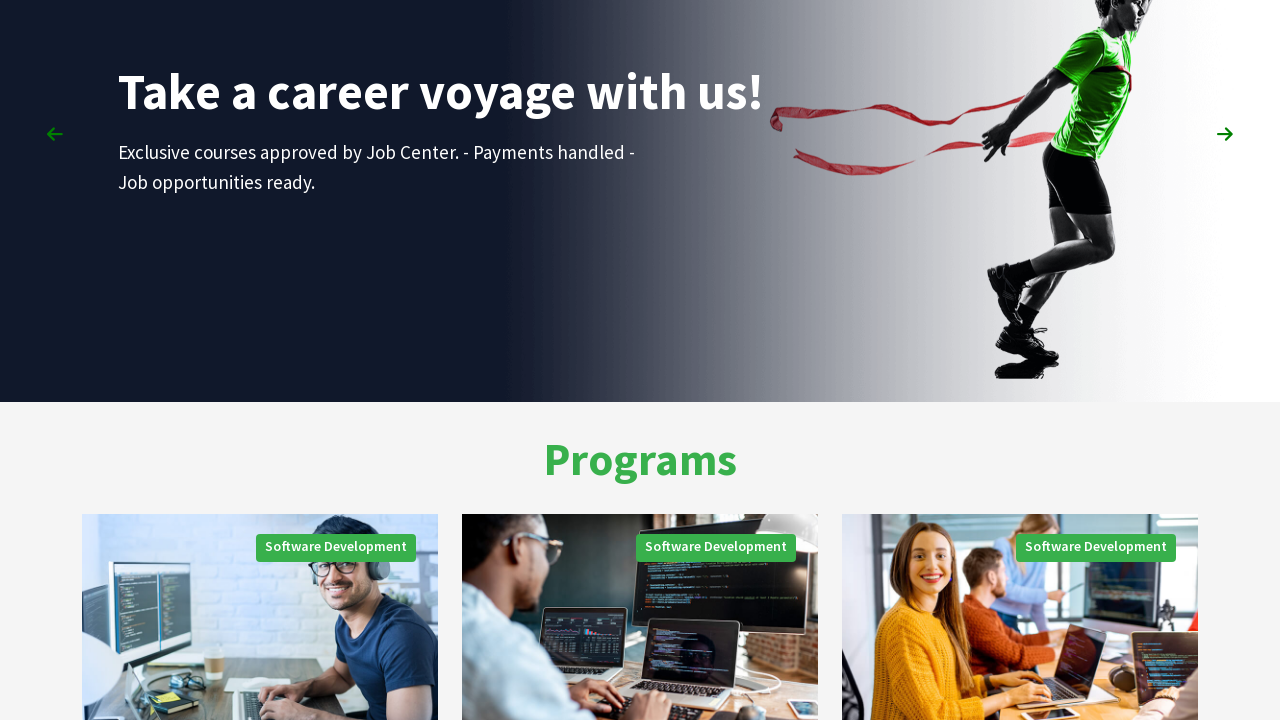

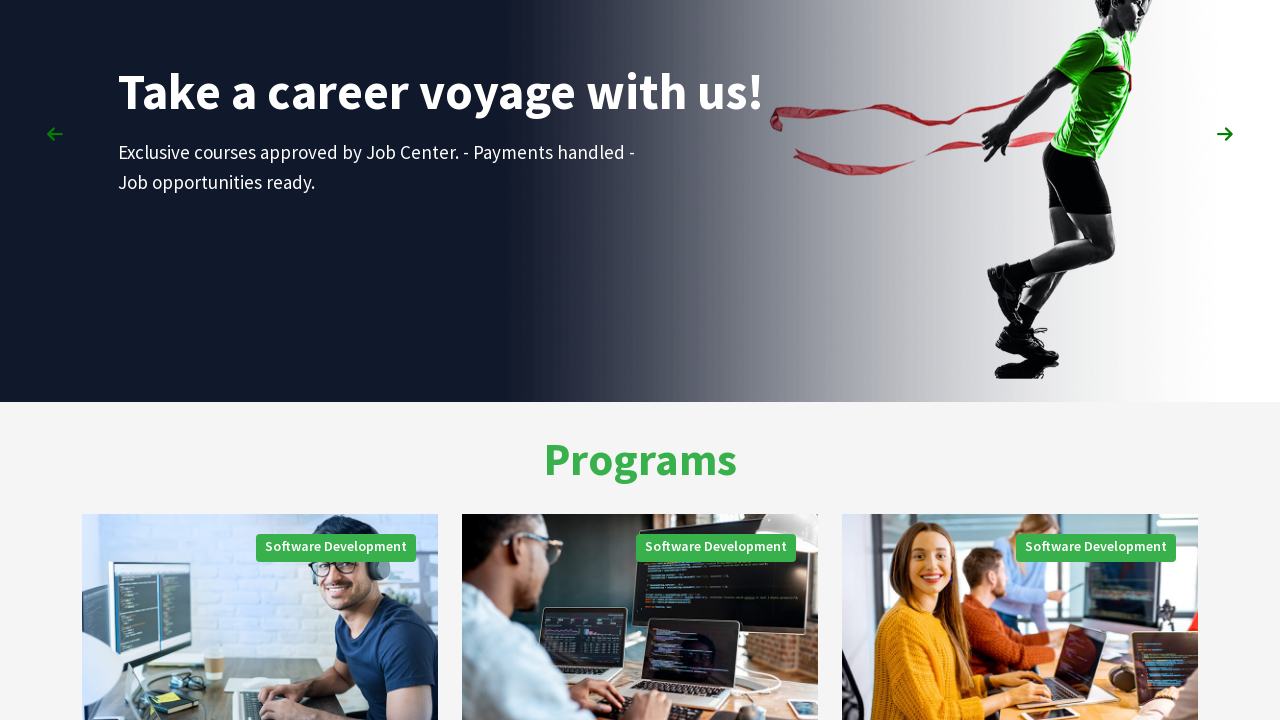